Tests multiple windows functionality by opening a new window and verifying content in the new window

Starting URL: https://the-internet.herokuapp.com/

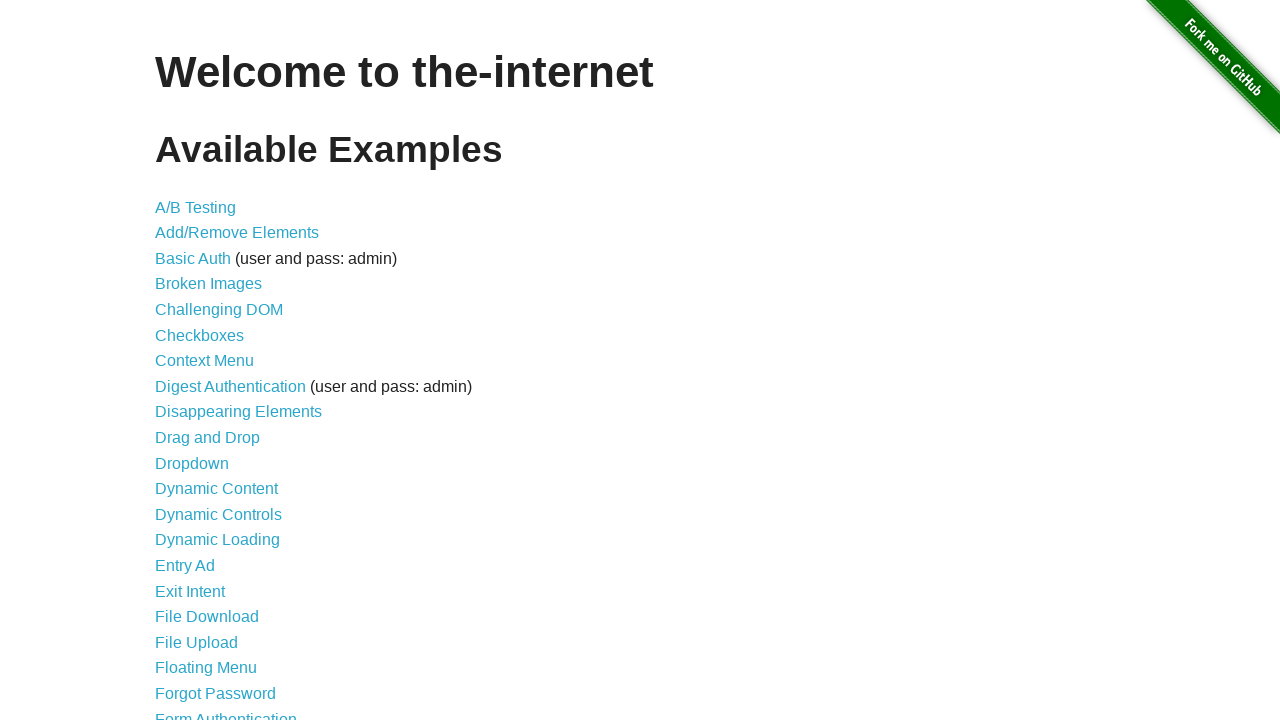

Clicked on 'Multiple Windows' link to navigate to the test page at (218, 369) on text="Multiple Windows"
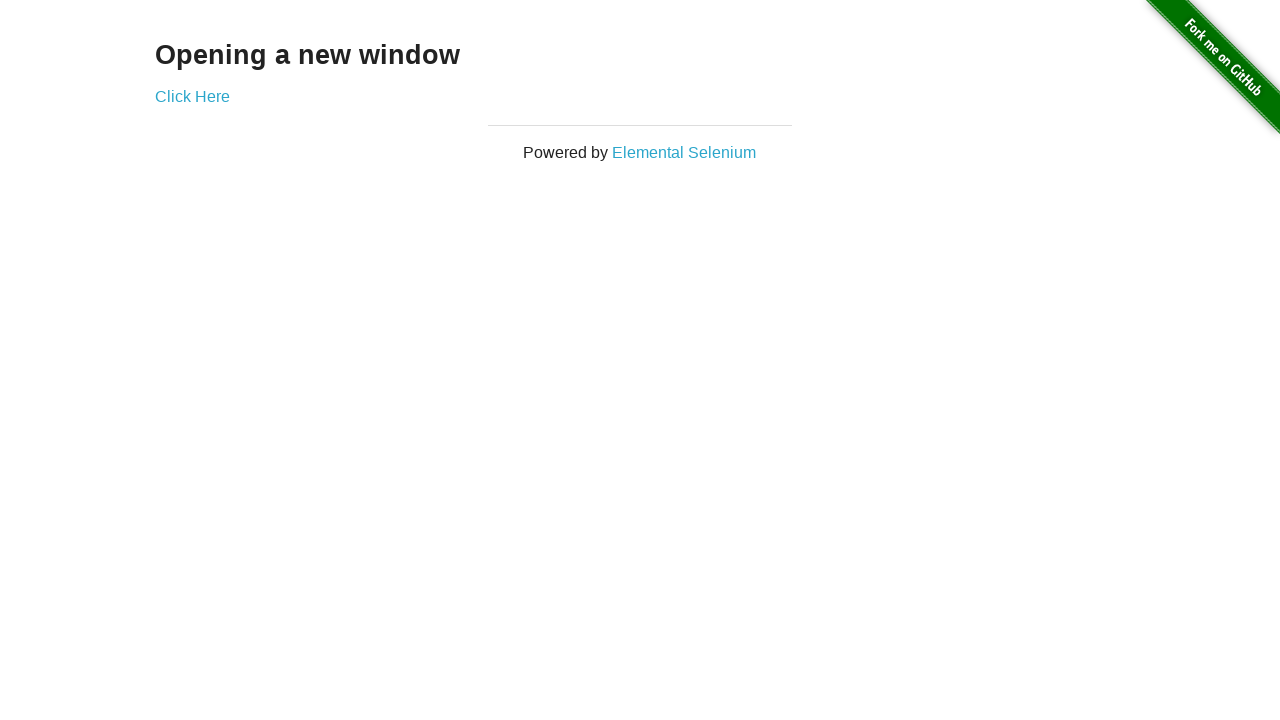

Clicked 'Click Here' link to open a new window at (192, 96) on text="Click Here"
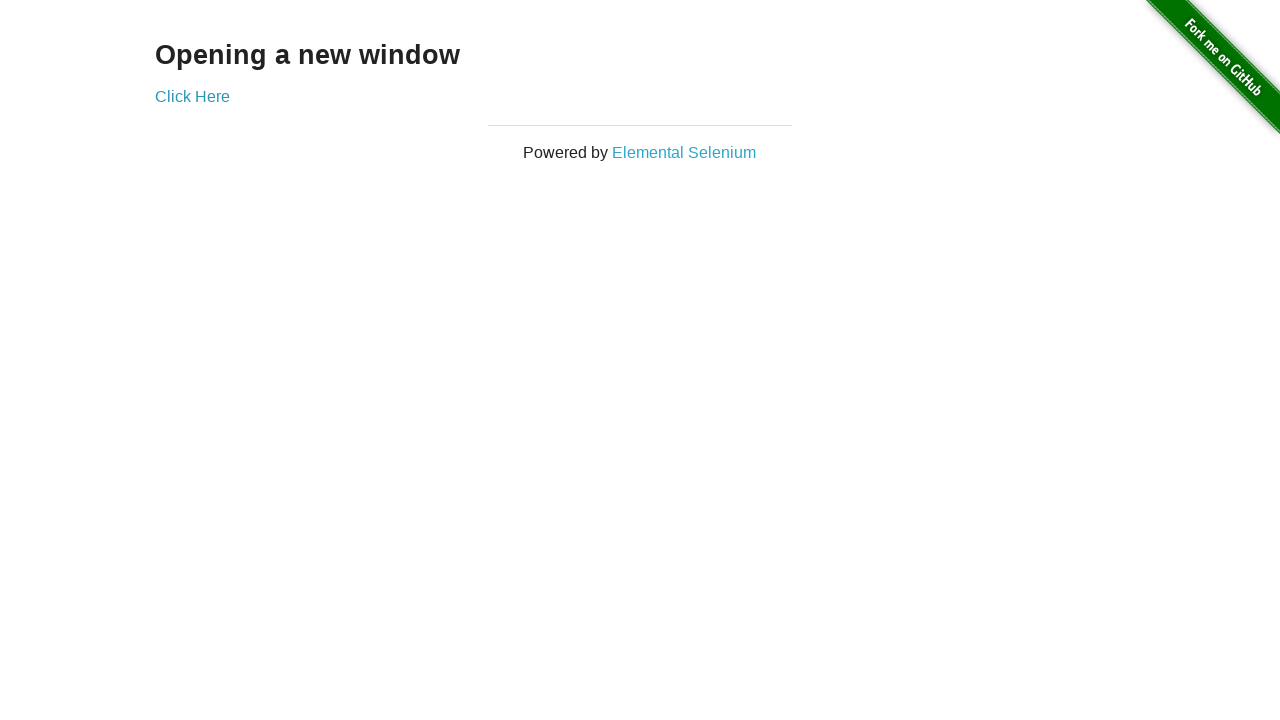

New window opened and captured
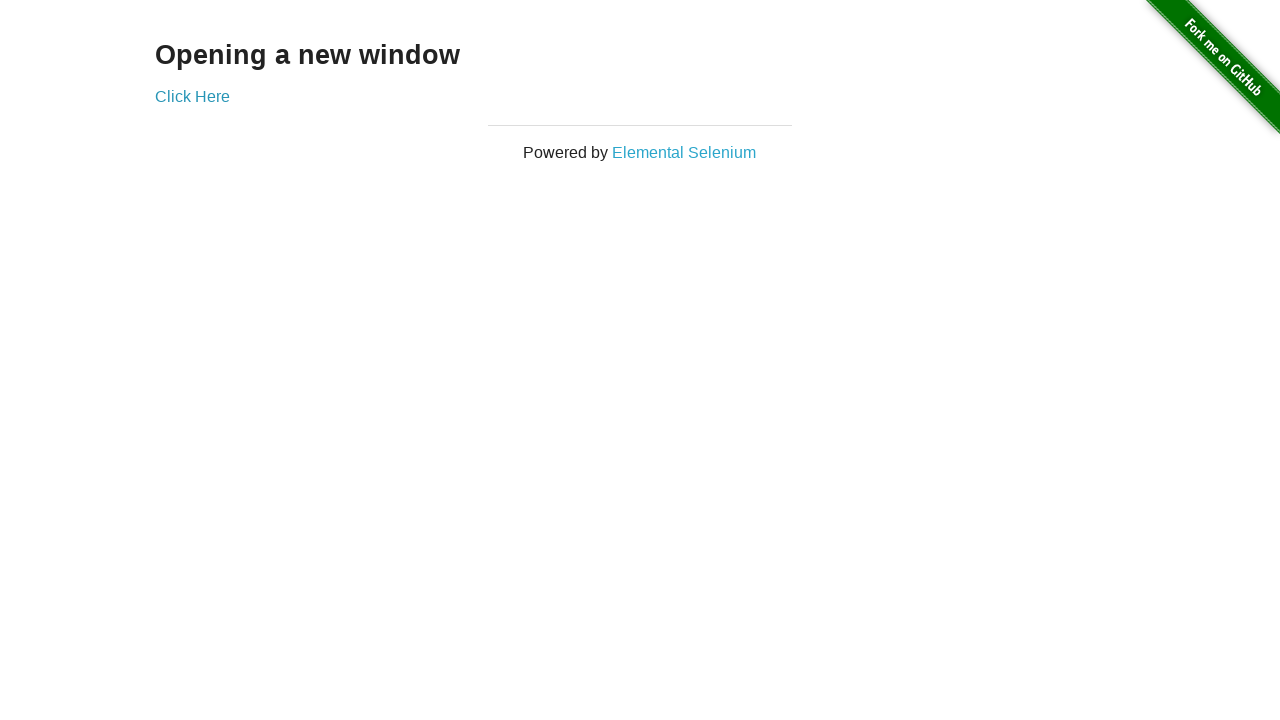

Verified new window loaded with h3 content
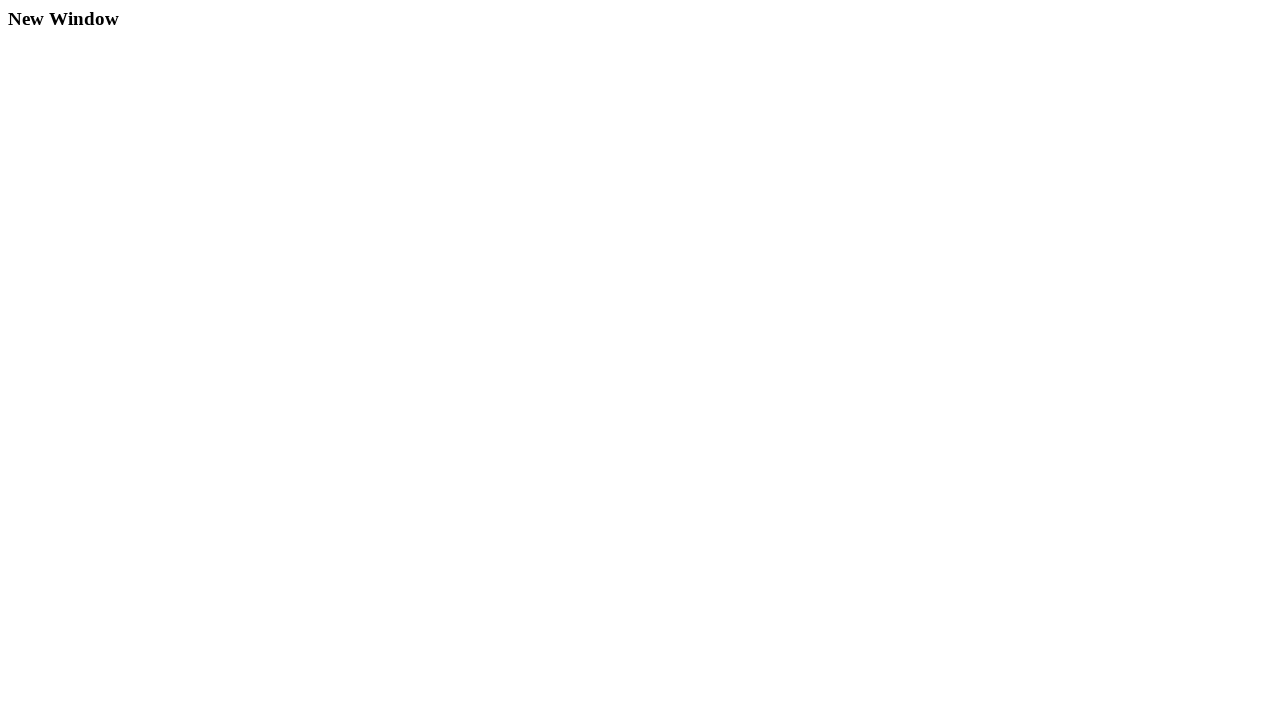

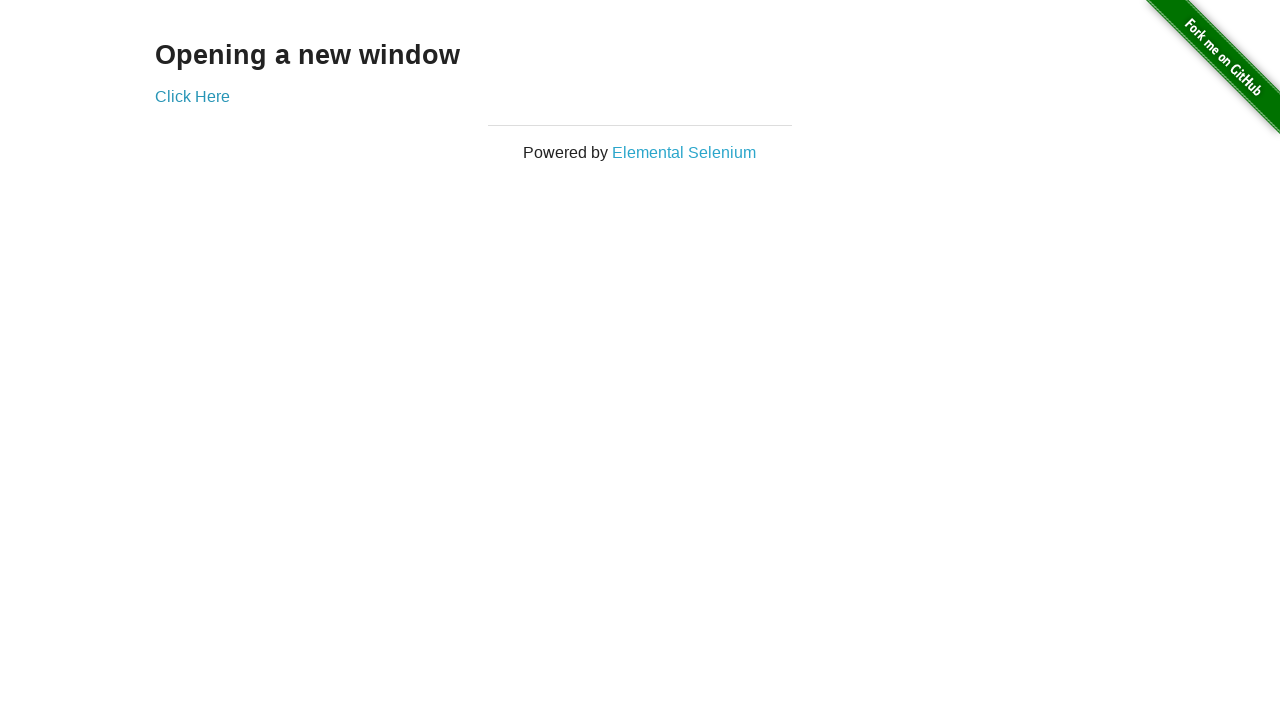